Tests radio button functionality by clicking on "Yes" and "Impressive" radio buttons and verifying their selection state on the DemoQA practice page.

Starting URL: https://demoqa.com/radio-button

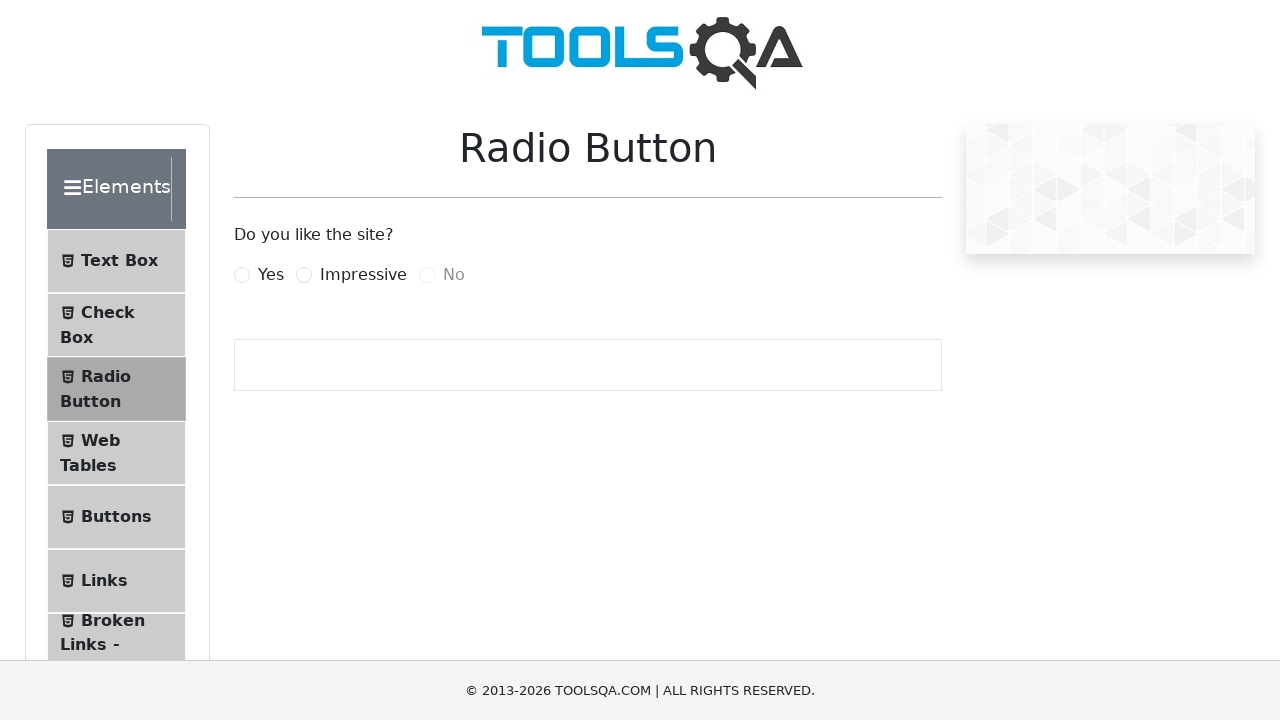

Clicked 'Yes' radio button with force at (242, 275) on #yesRadio
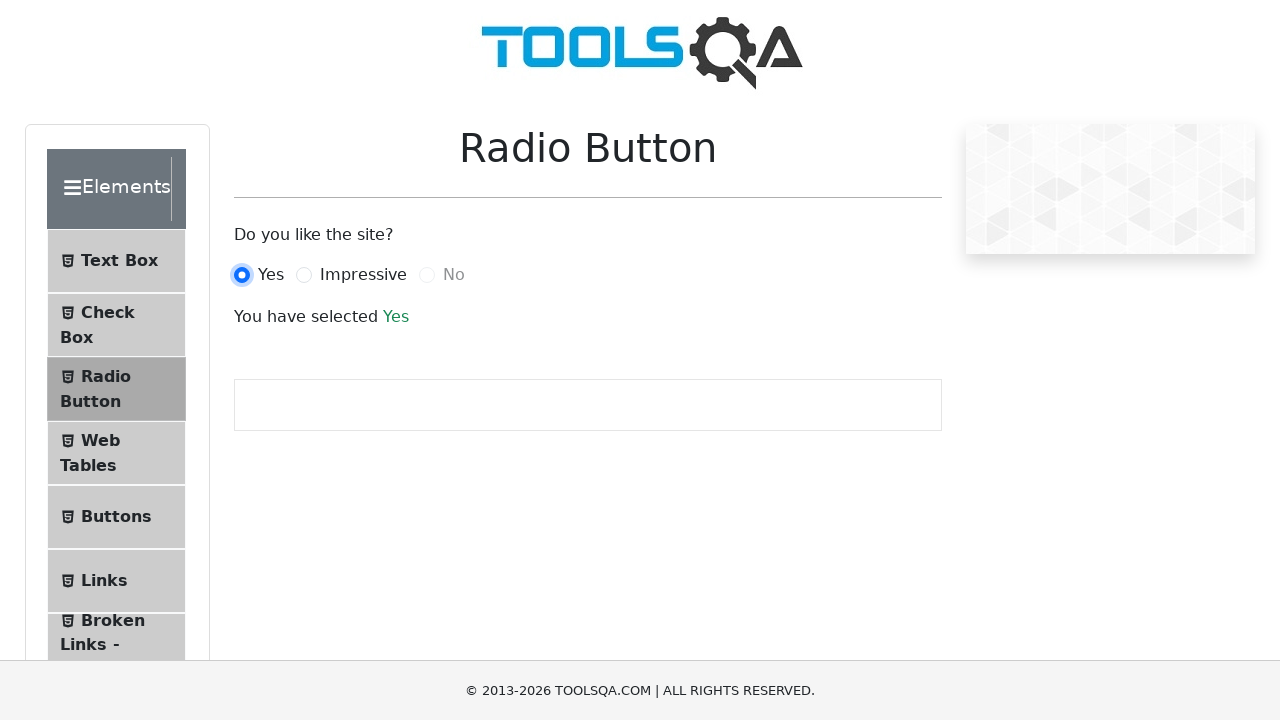

Waited 500ms for 'Yes' selection to register
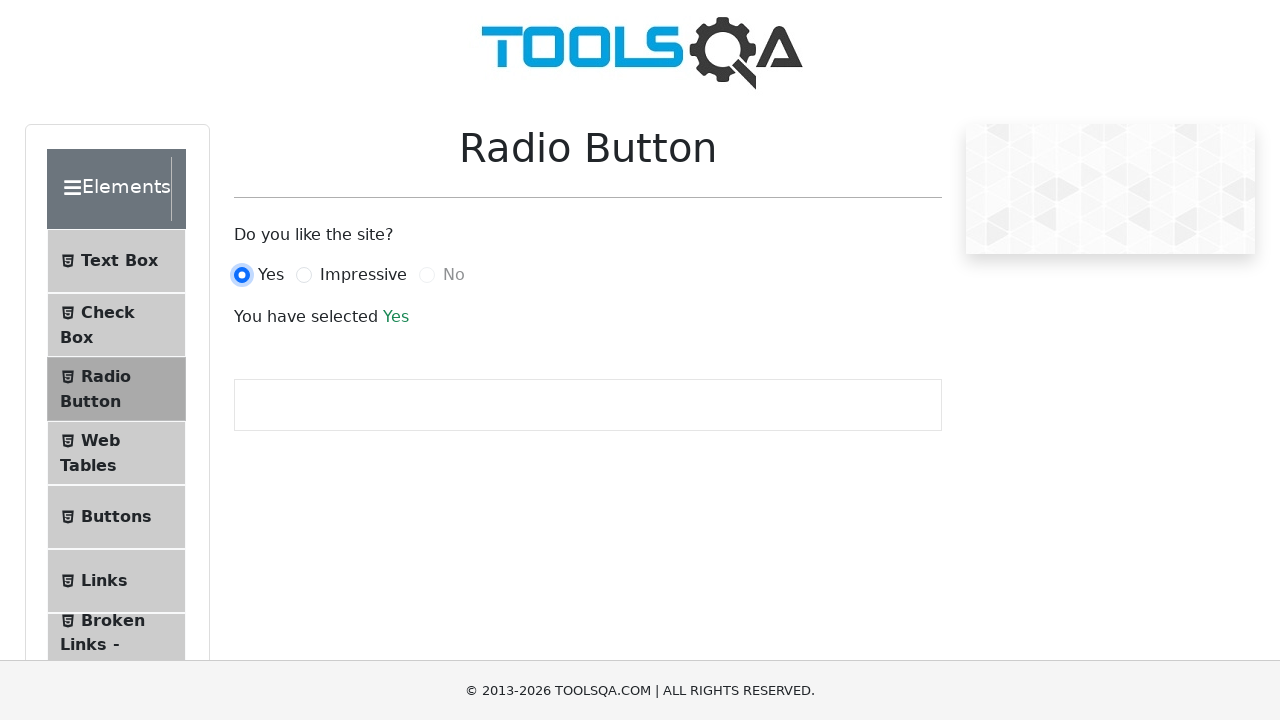

Verified 'Yes' radio button is selected by checking result text visibility
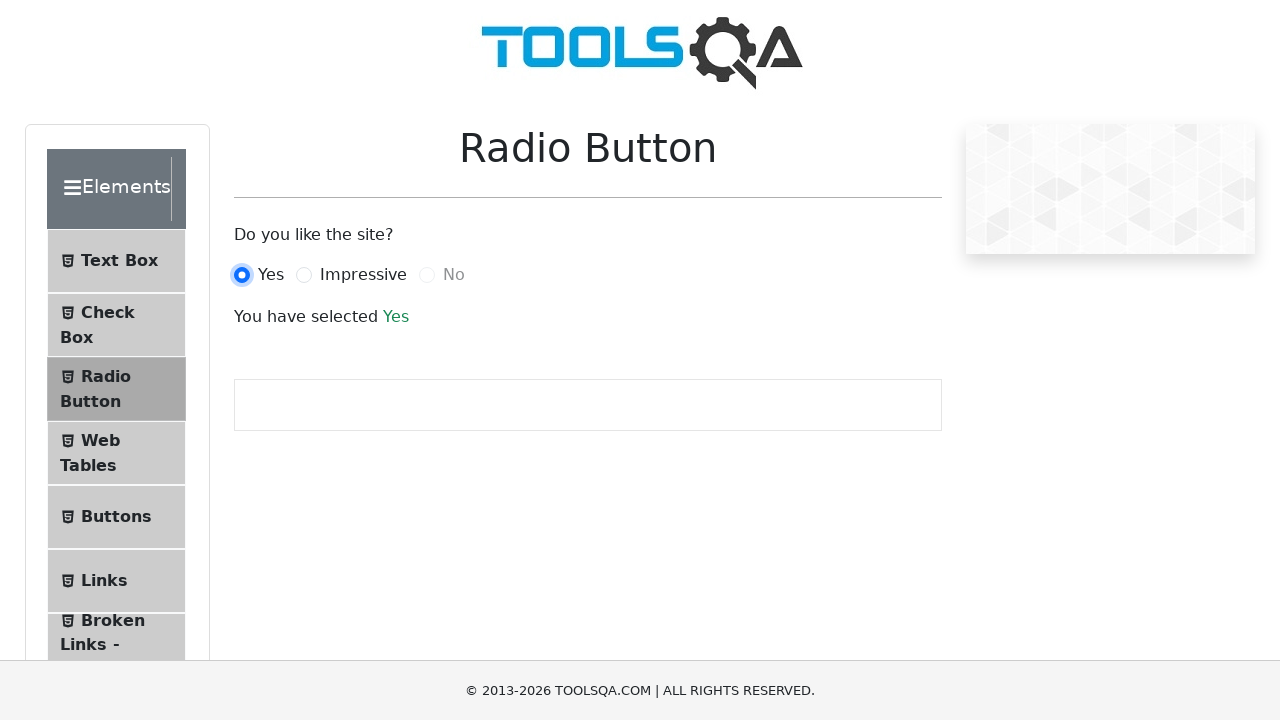

Clicked 'Impressive' radio button with force at (304, 275) on #impressiveRadio
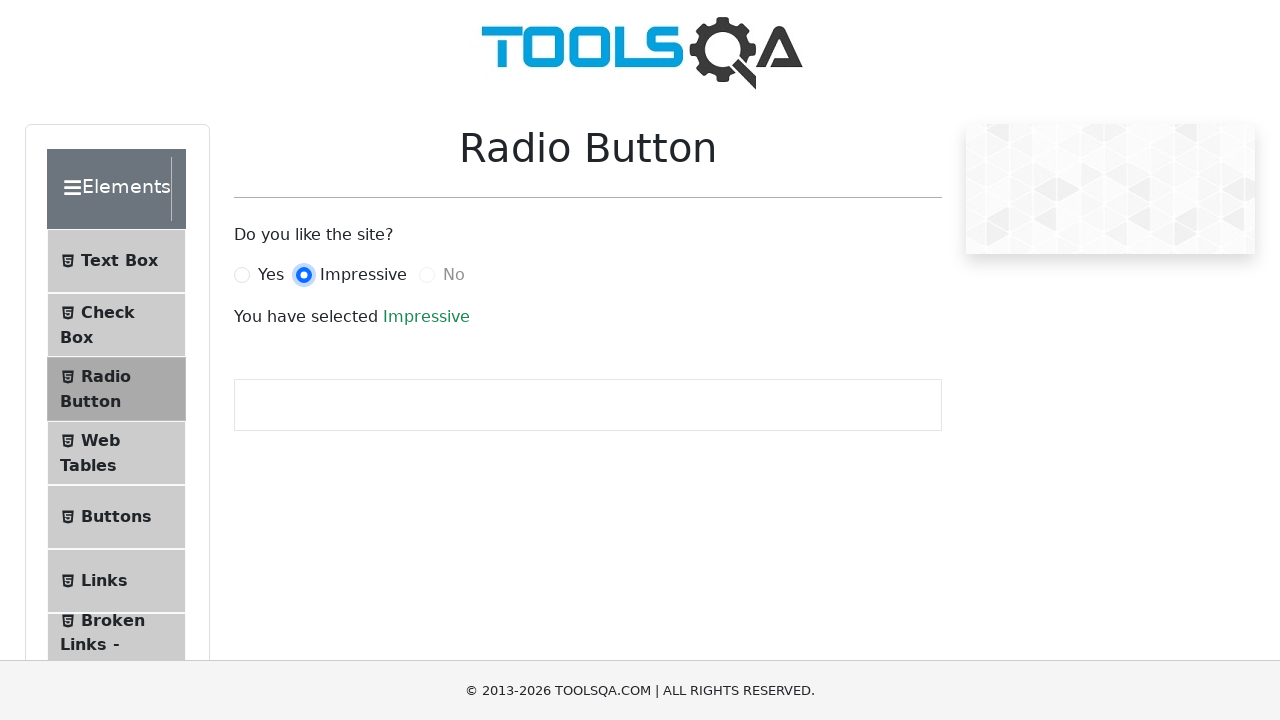

Waited 500ms for 'Impressive' selection to register
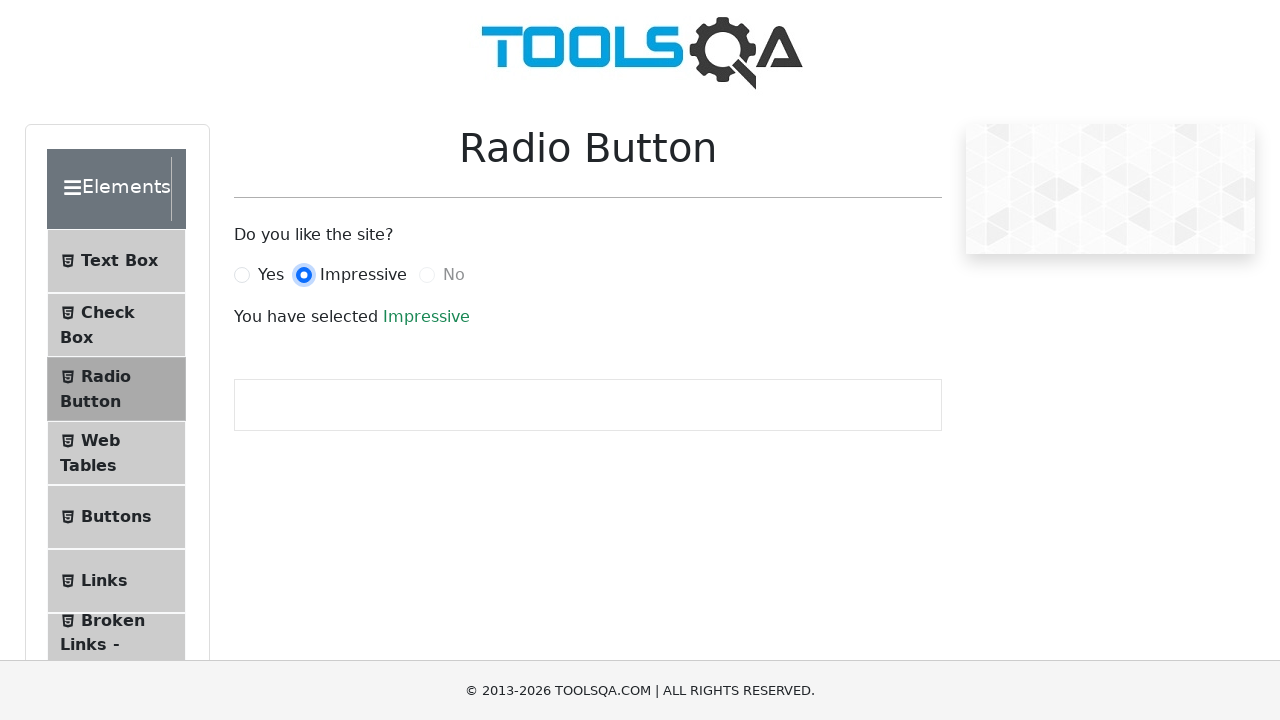

Verified 'Impressive' radio button is selected by checking result text visibility
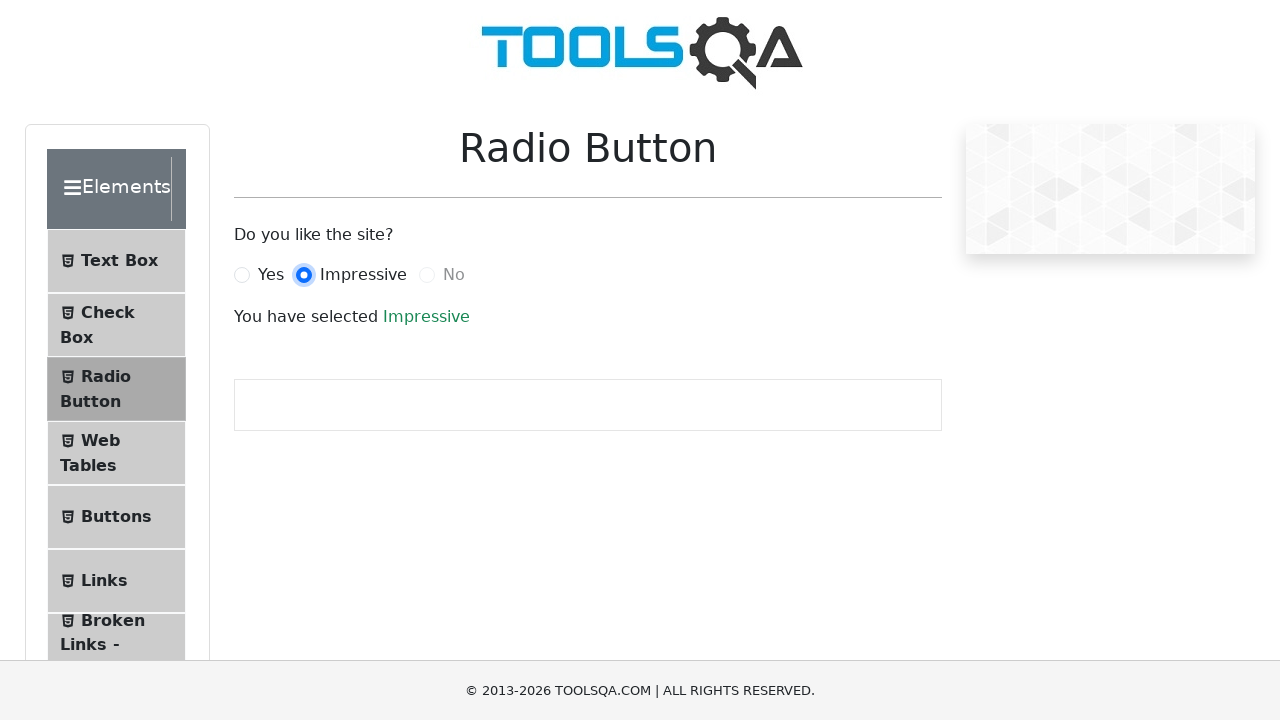

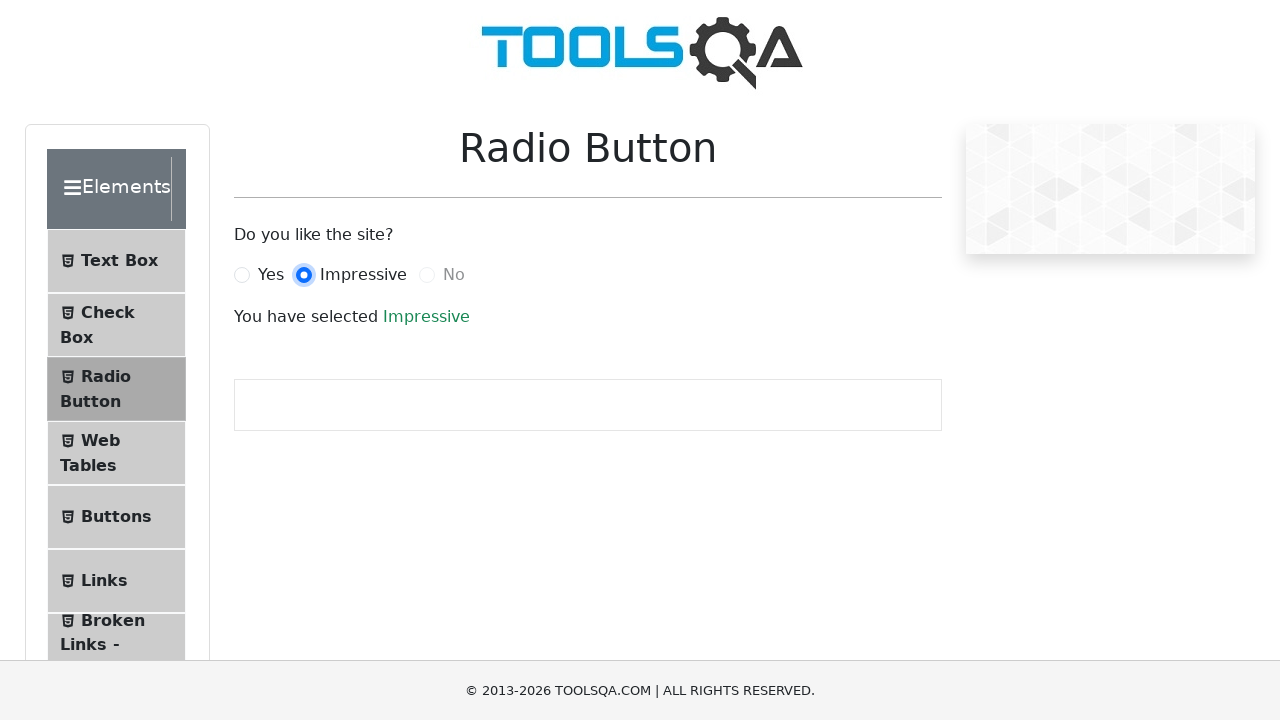